Navigates to the automationtalks.com website and verifies the page loads by accessing its title

Starting URL: https://automationtalks.com/

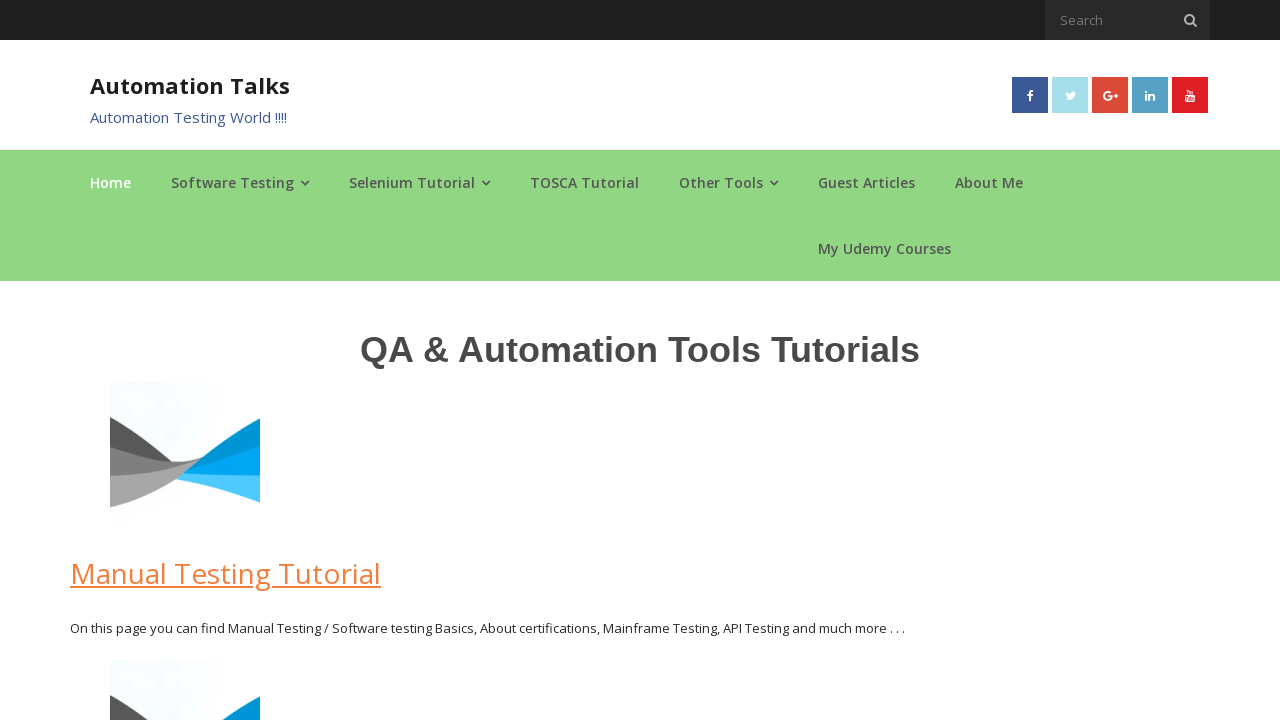

Navigated to https://automationtalks.com/
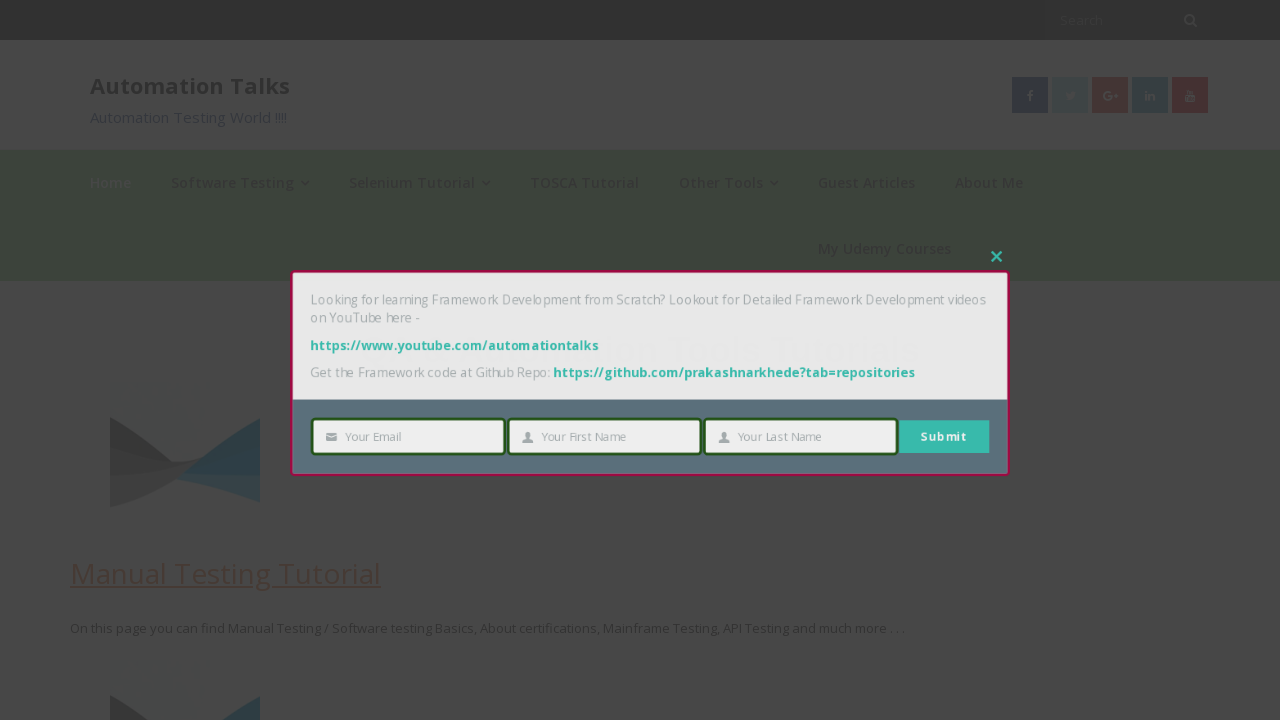

Retrieved page title: AutomationTalks - Learn Automation Testing
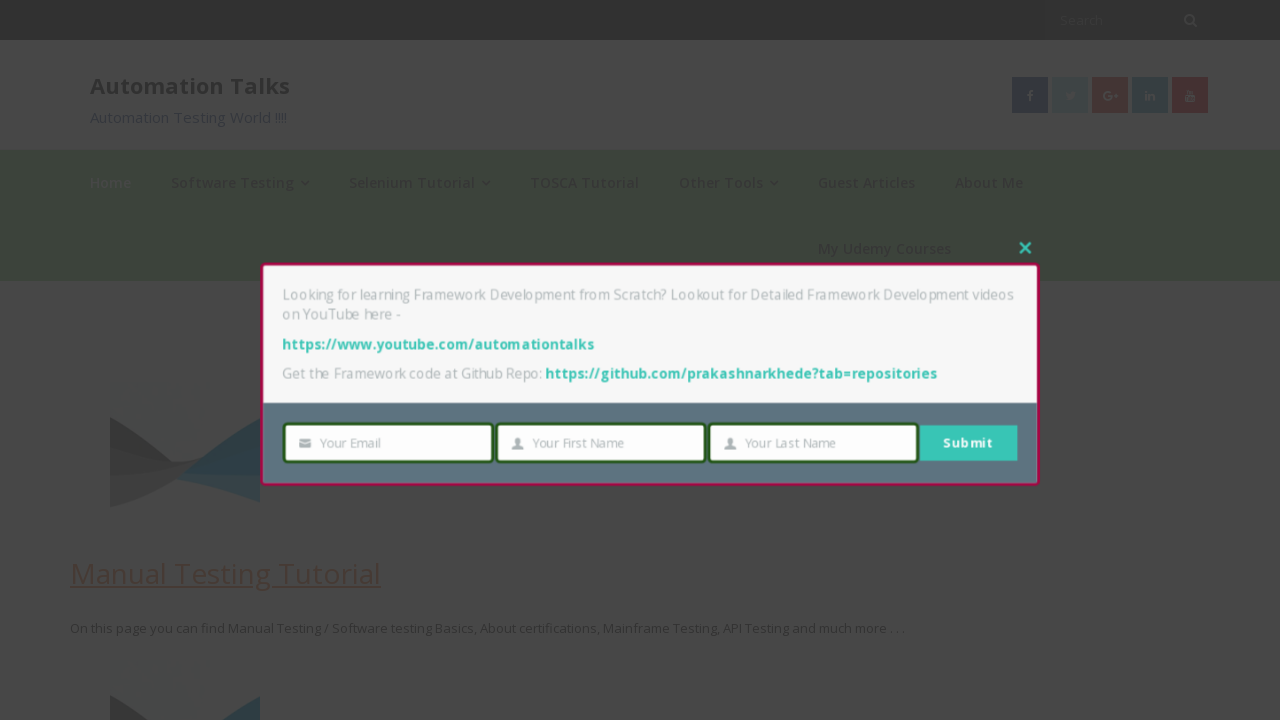

Printed page title to console
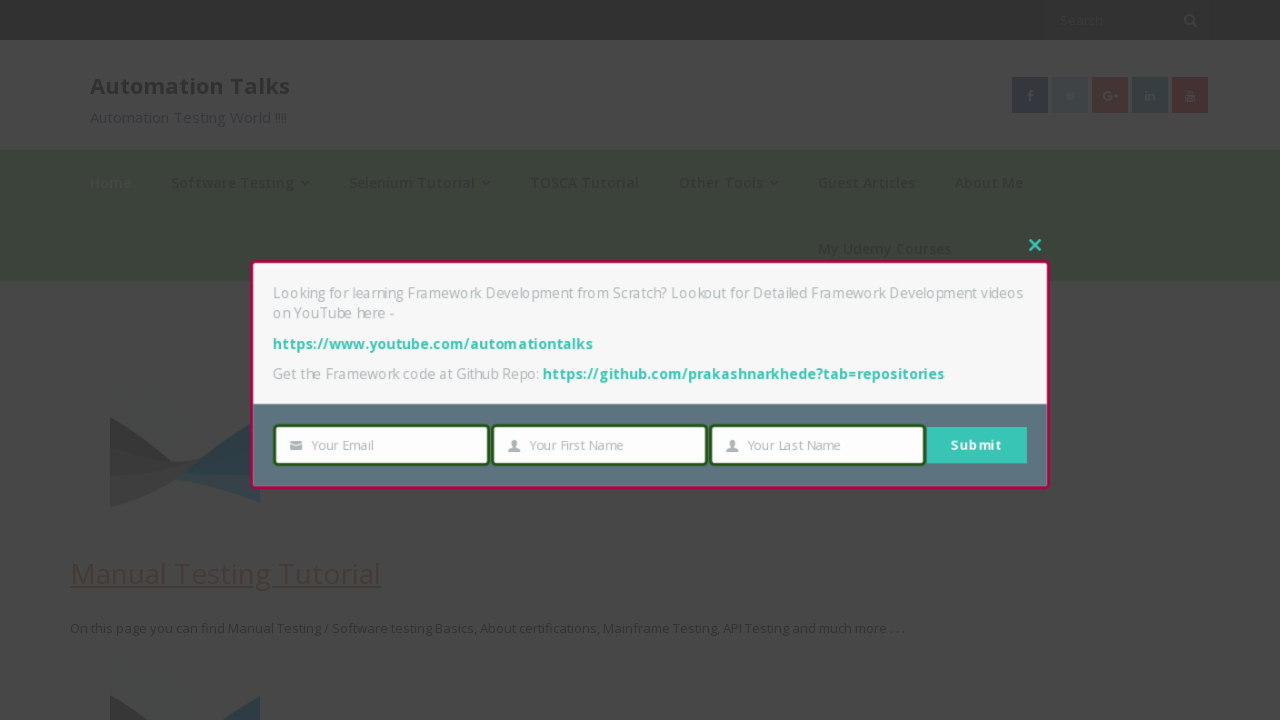

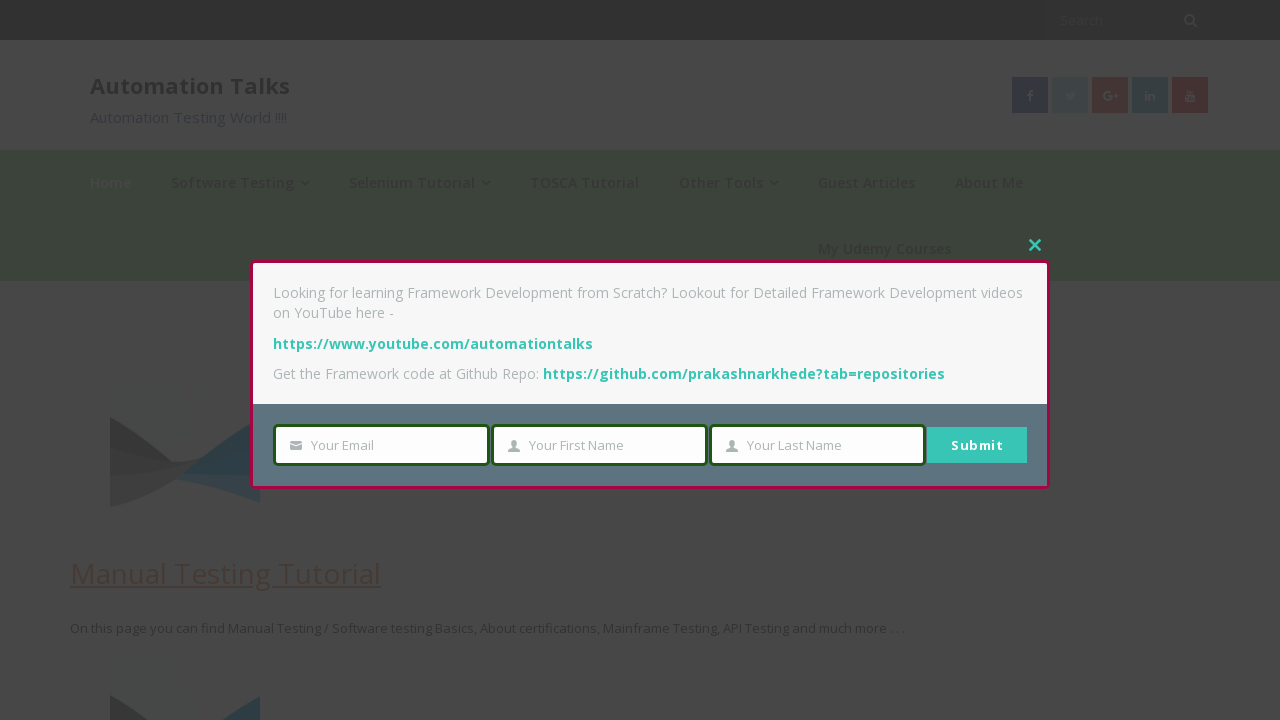